Navigates to inventwithpython.com and clicks on the "Read Online for Free" link to follow it to a new page.

Starting URL: http://inventwithpython.com

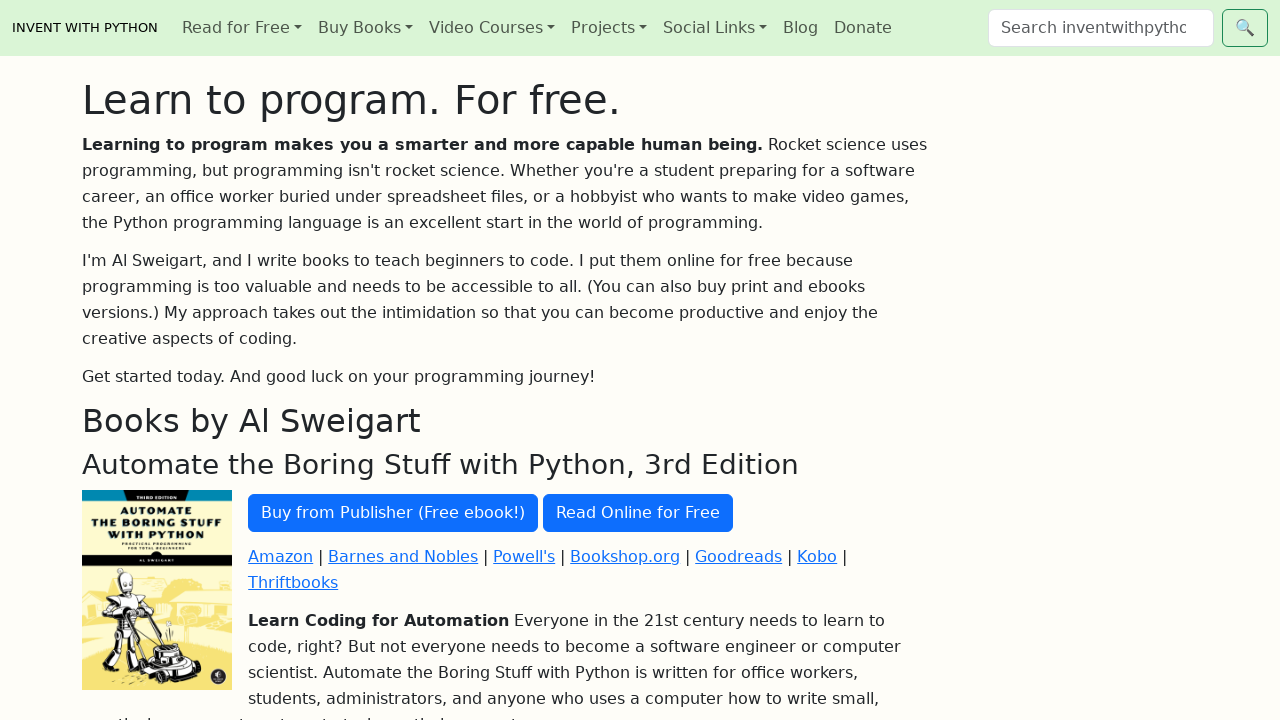

Clicked on the 'Read Online for Free' link at (638, 513) on text=Read Online for Free
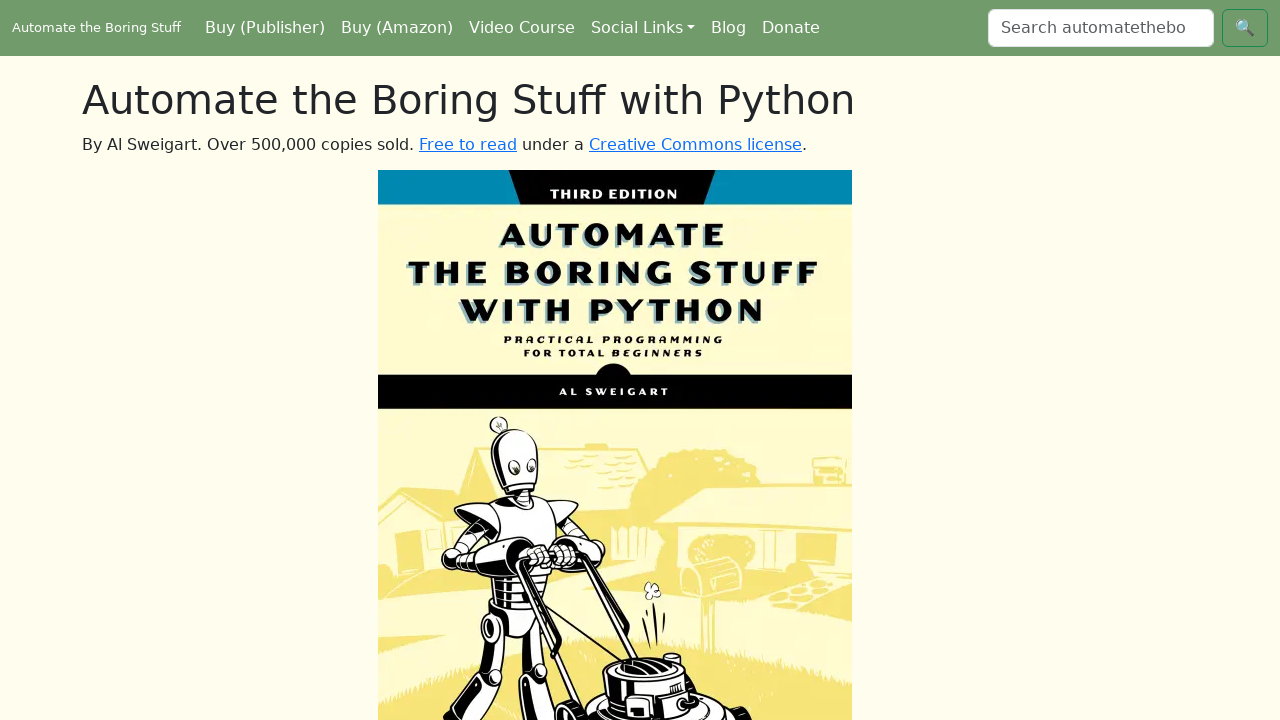

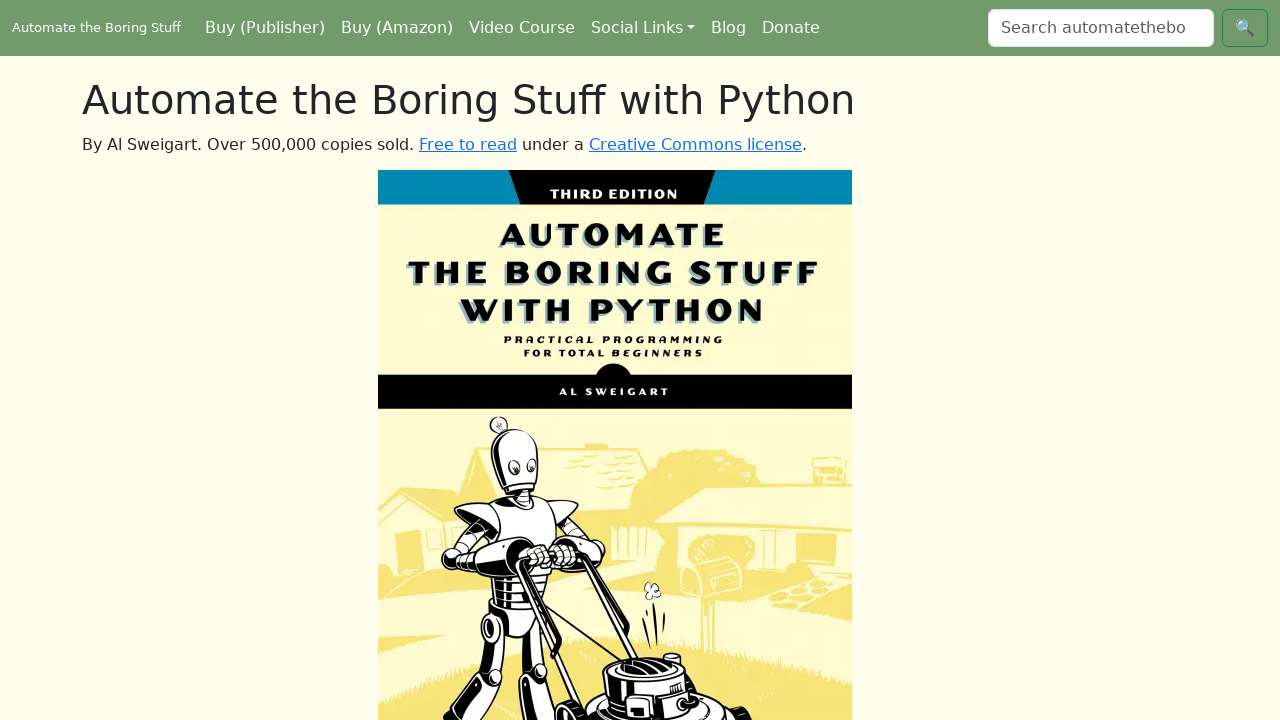